Tests search functionality on a book PWA by entering a search term in the input box, pressing Enter, and validating that book titles appear in the results

Starting URL: https://books-pwakit.appspot.com

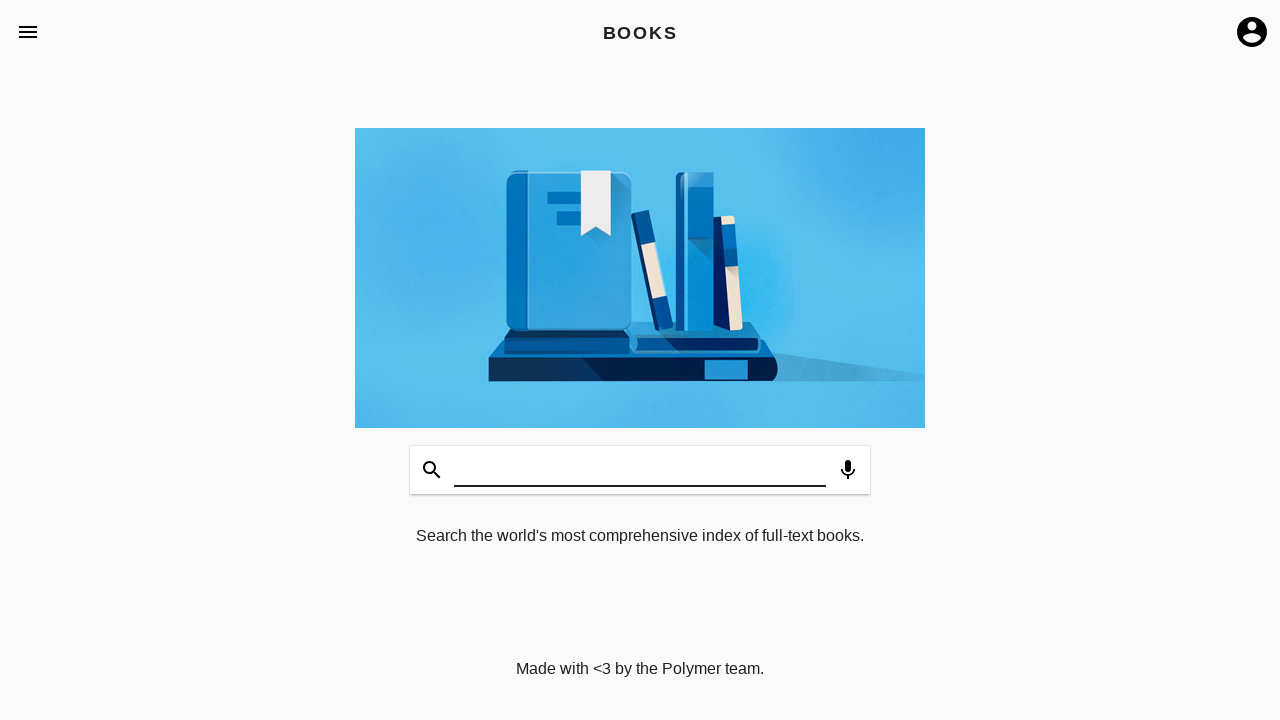

Filled search input with 'Science' on #input
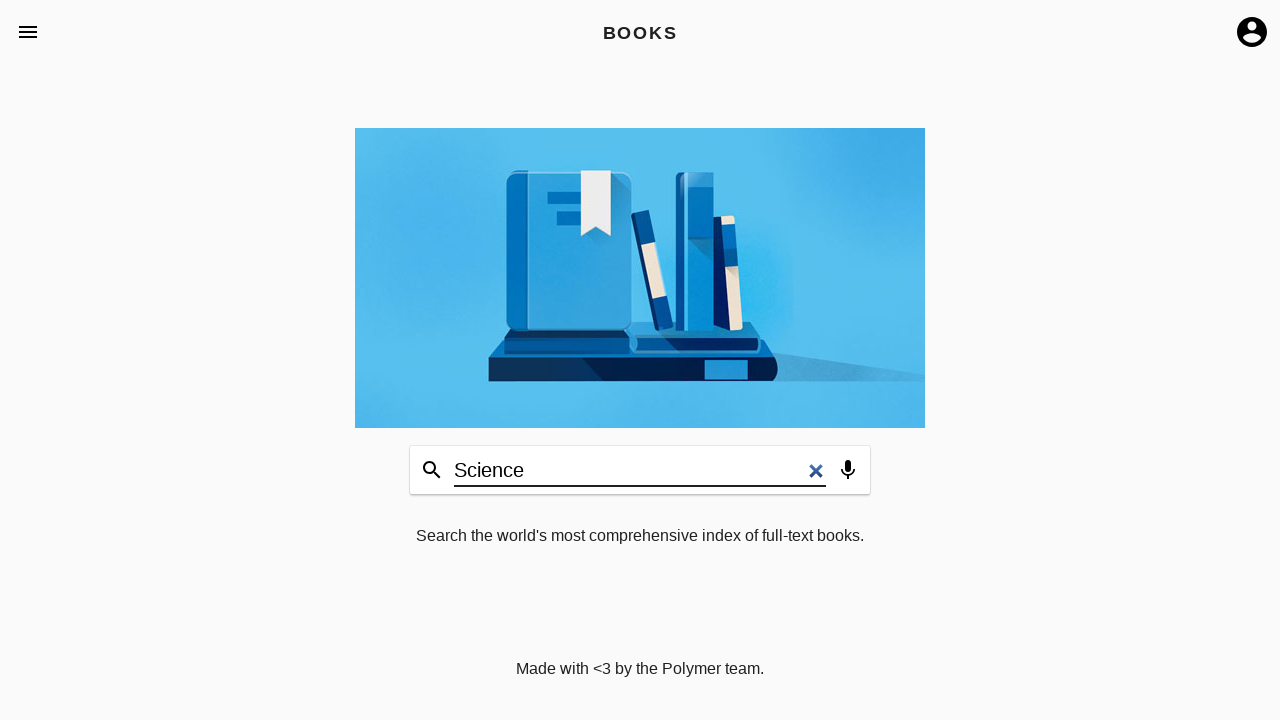

Pressed Enter to submit search
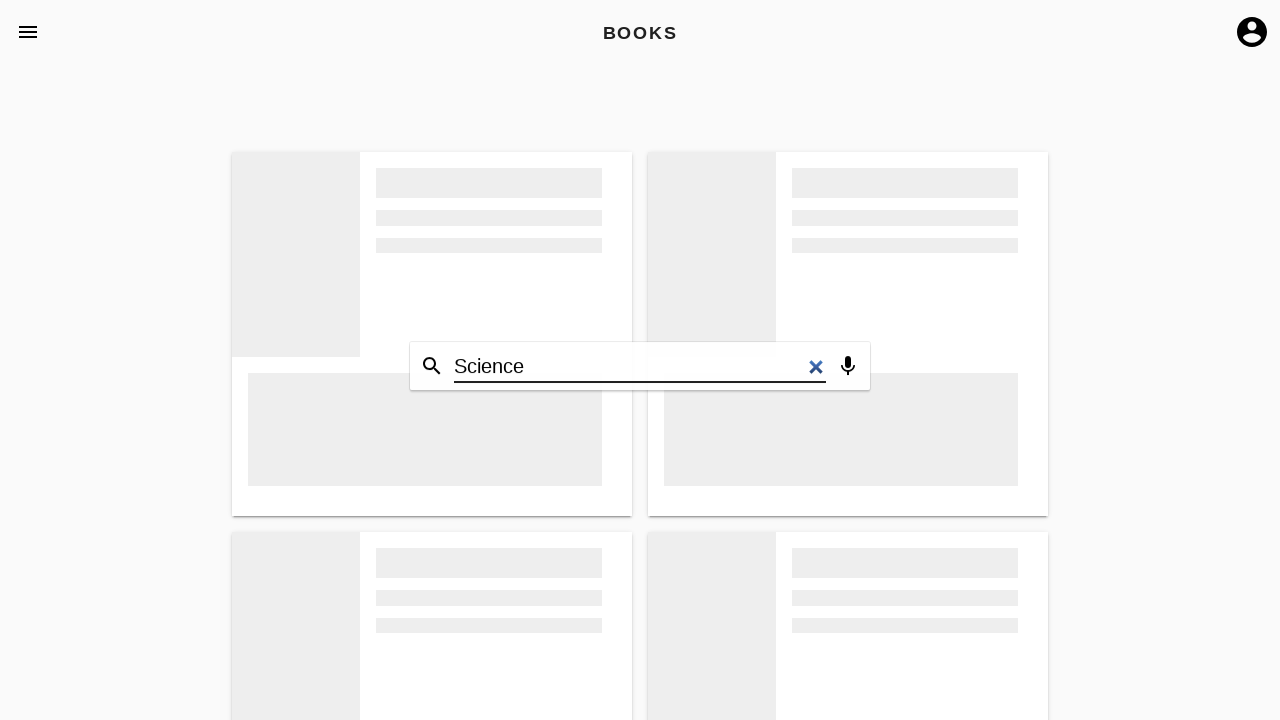

Search results loaded with book titles
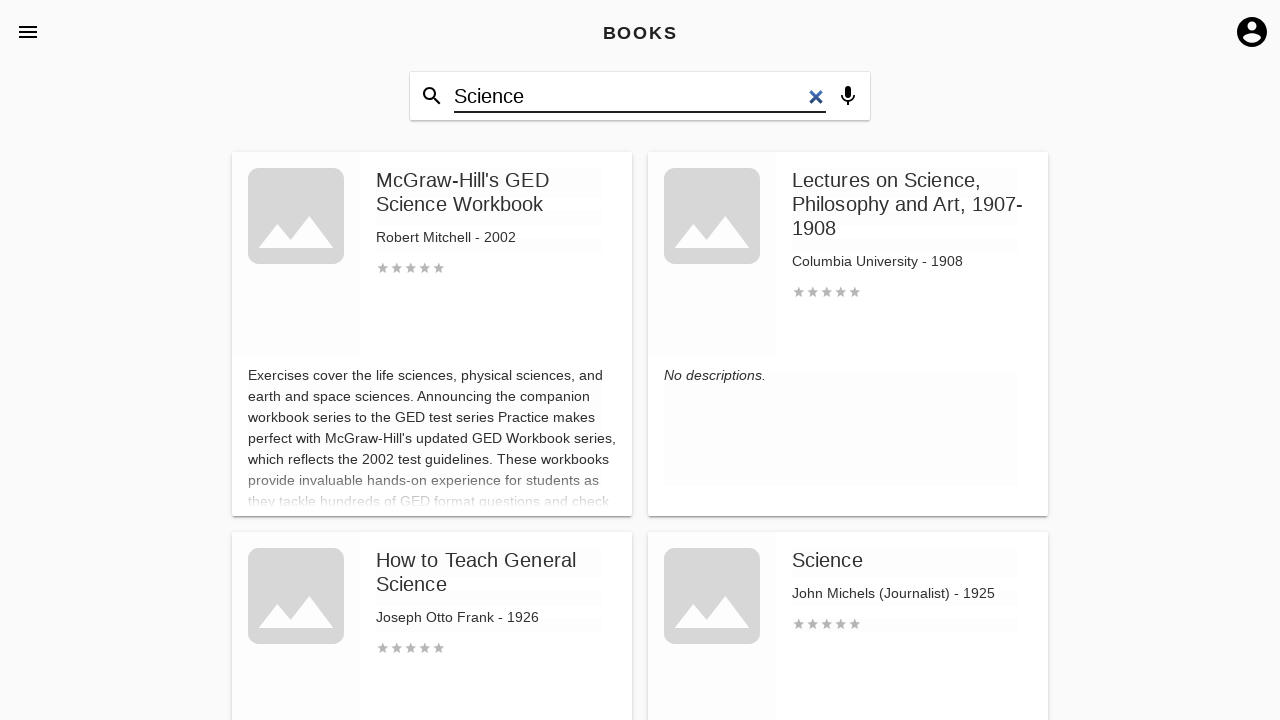

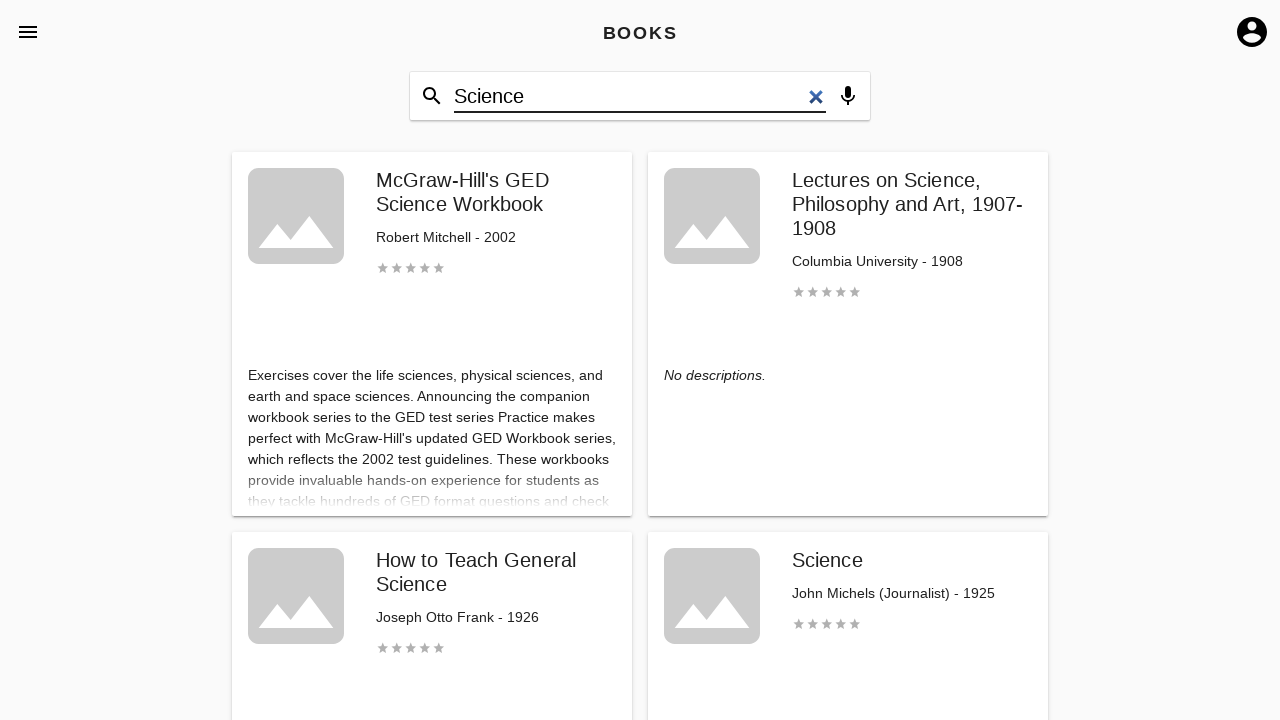